Tests scrolling up to the top of the page using JavaScript scroll functionality

Starting URL: https://www.tutorialspoint.com/selenium/practice/scroll-down.php

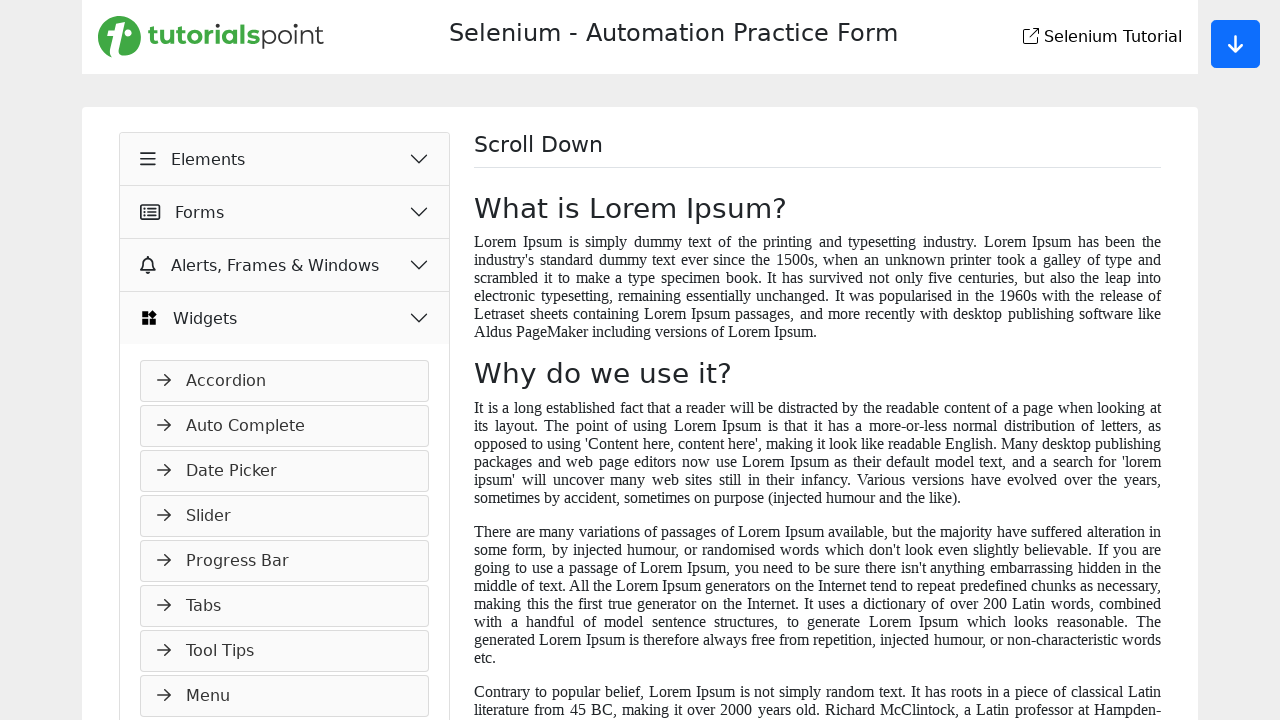

Scrolled to bottom of page using JavaScript
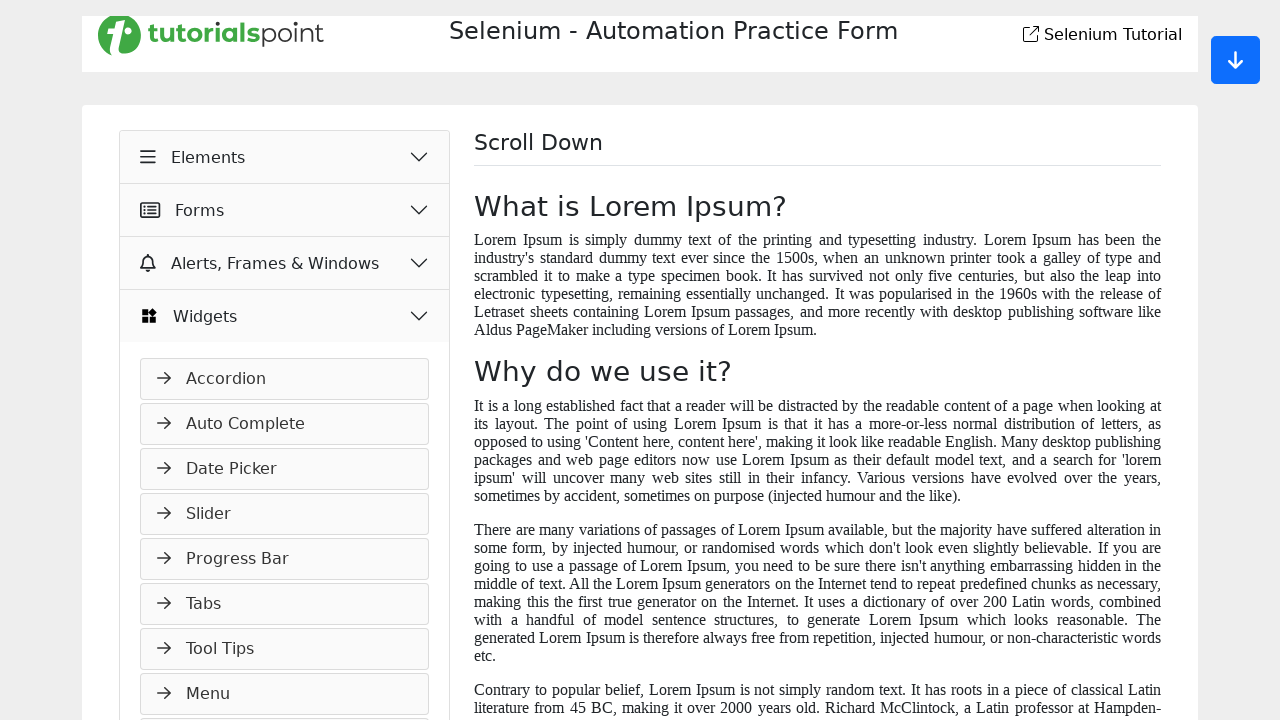

Waited 500ms for scroll animation to complete
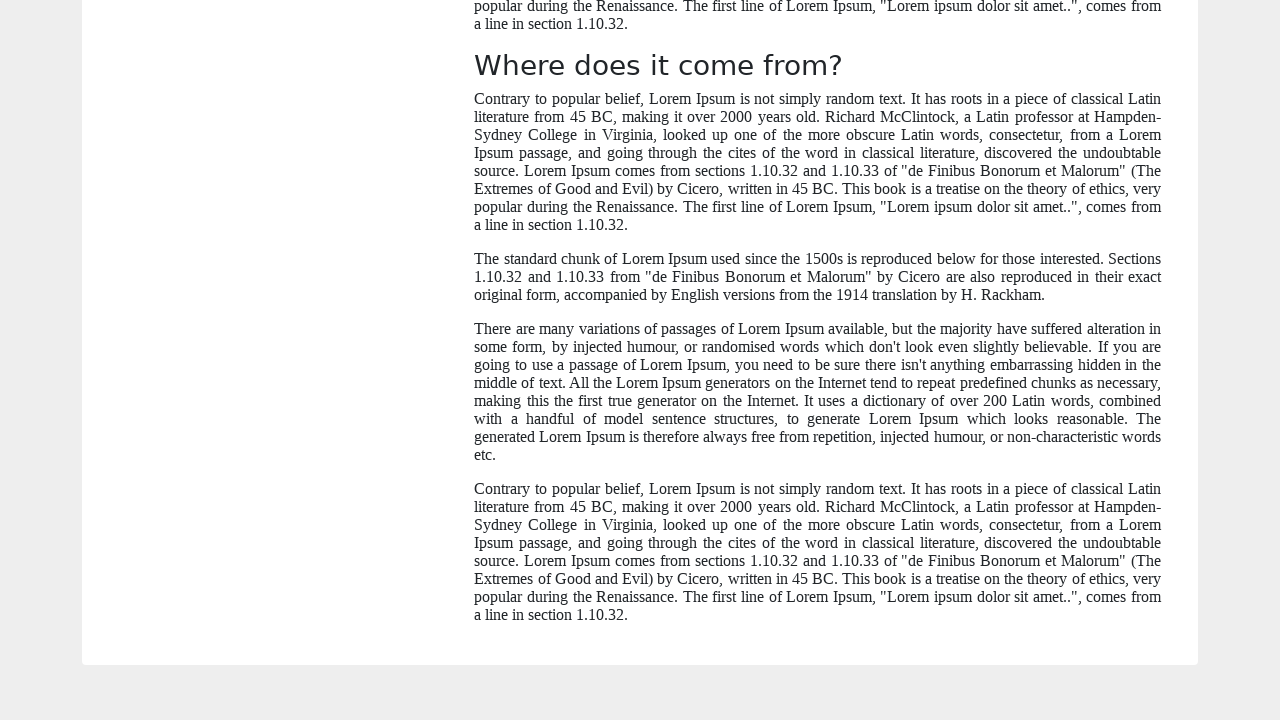

Scrolled to top of page using JavaScript
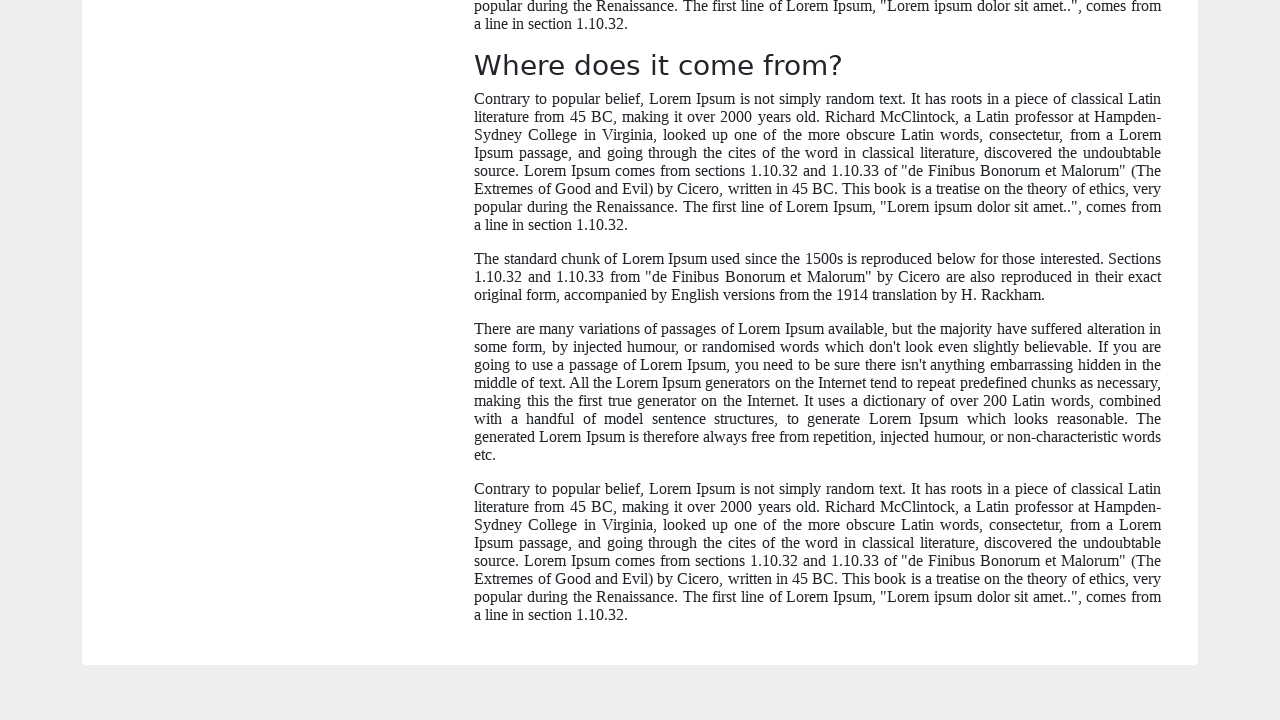

Waited 1000ms for scroll-up animation to complete
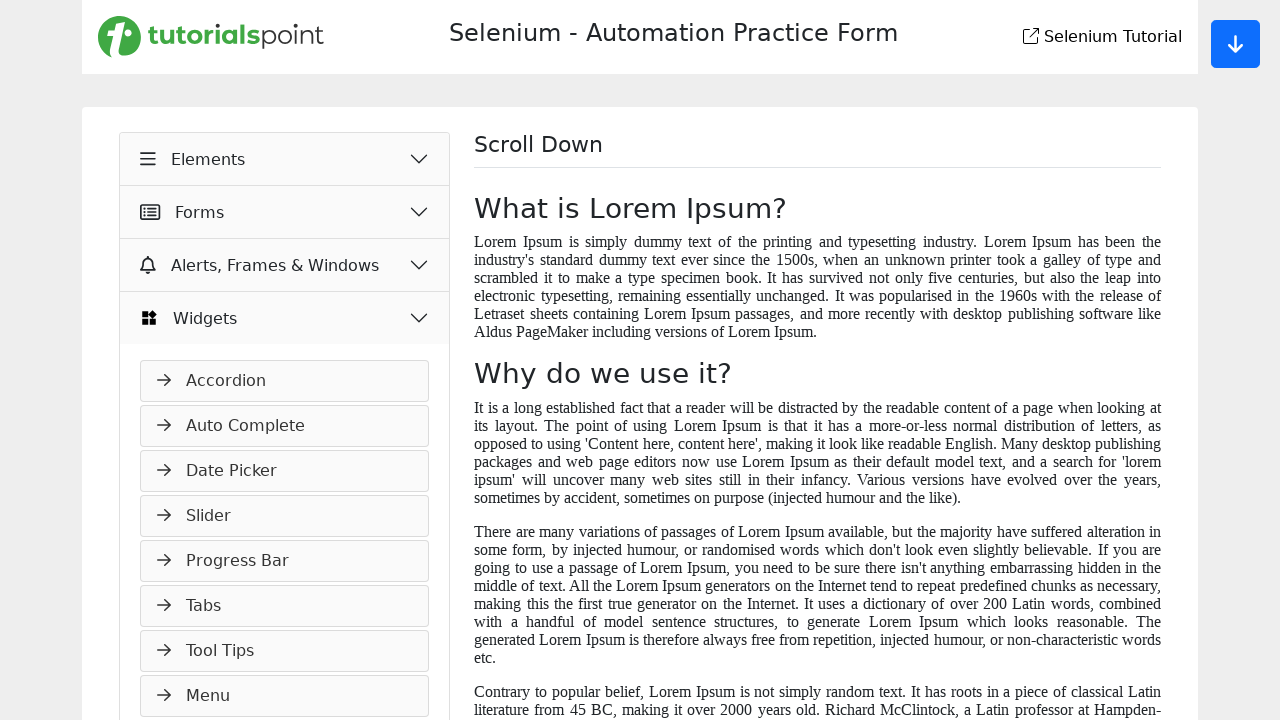

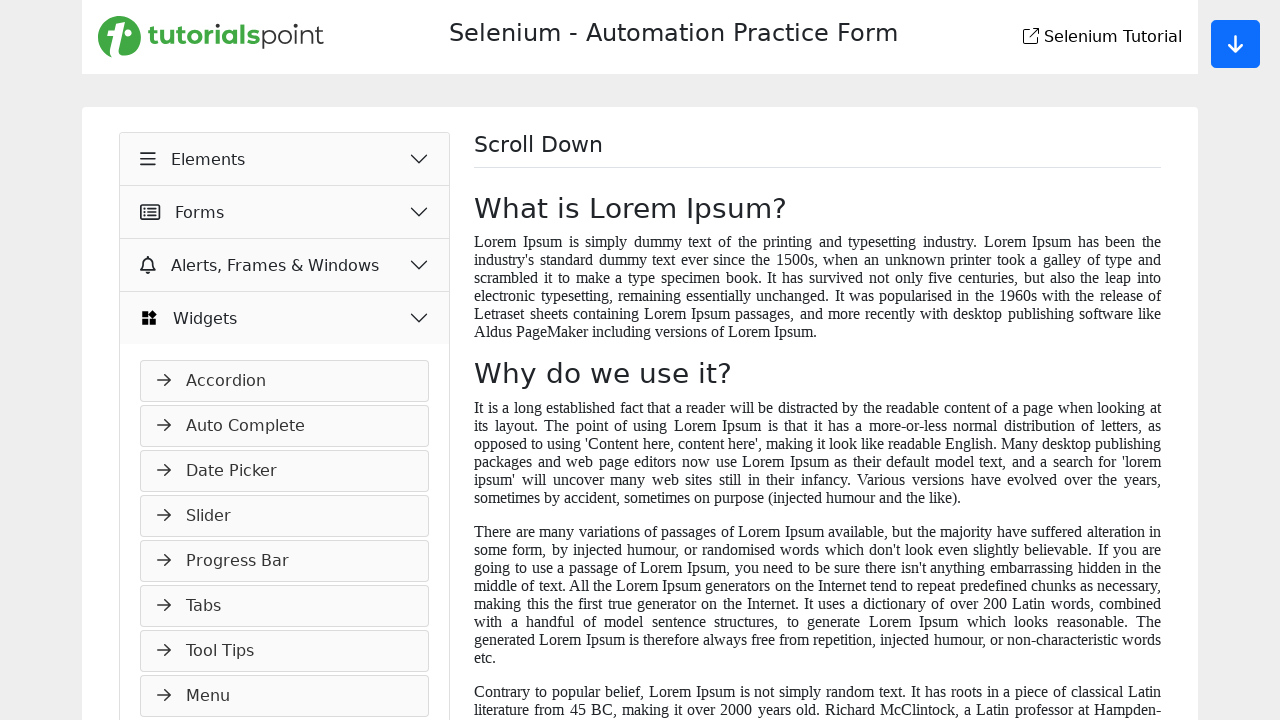